Tests the text box form by navigating to the Elements section, filling in name, email, and address fields, then verifying the submitted data is displayed correctly.

Starting URL: https://demoqa.com/

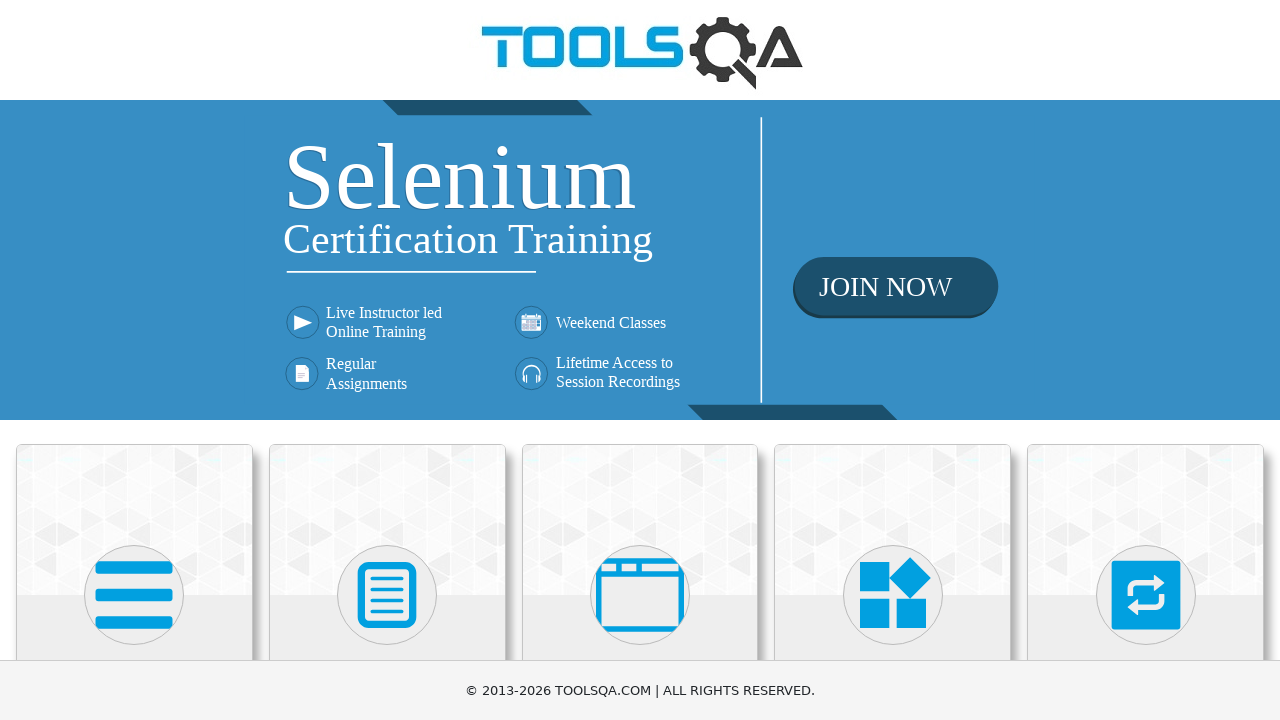

Clicked on Elements card at (134, 360) on xpath=//h5[text()='Elements']
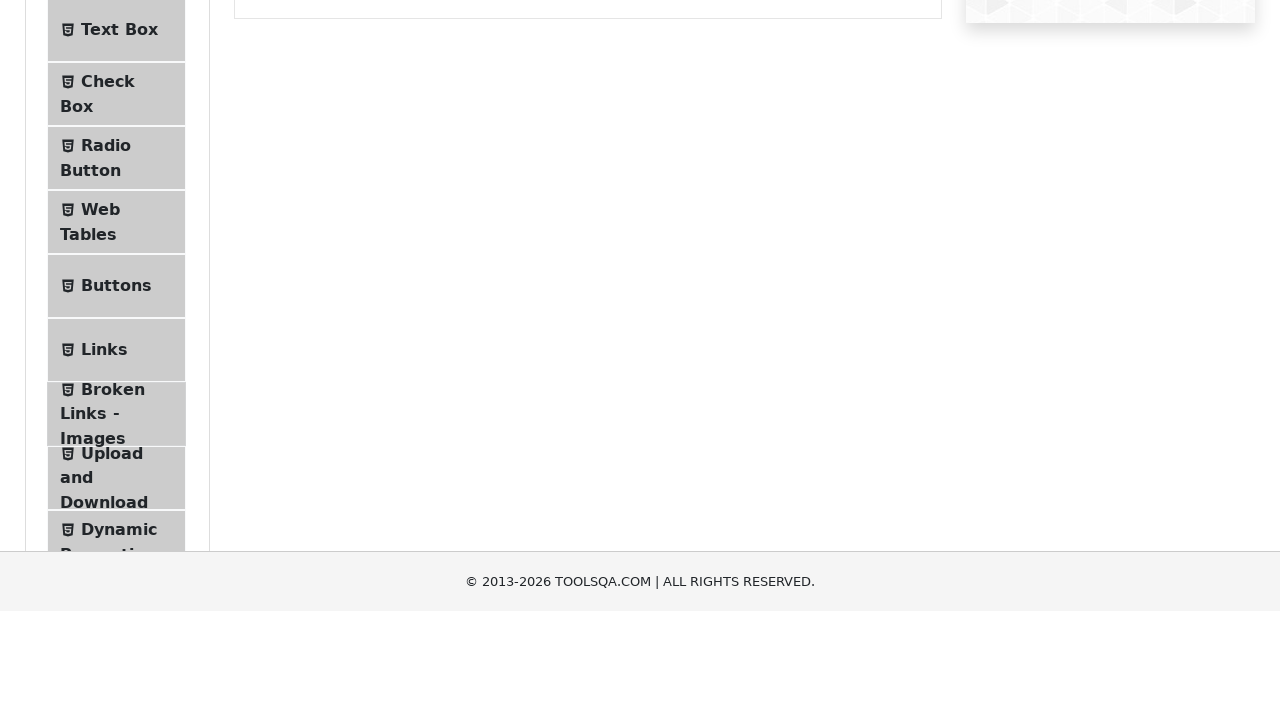

Clicked on Text Box menu item at (119, 261) on xpath=//span[text()='Text Box']
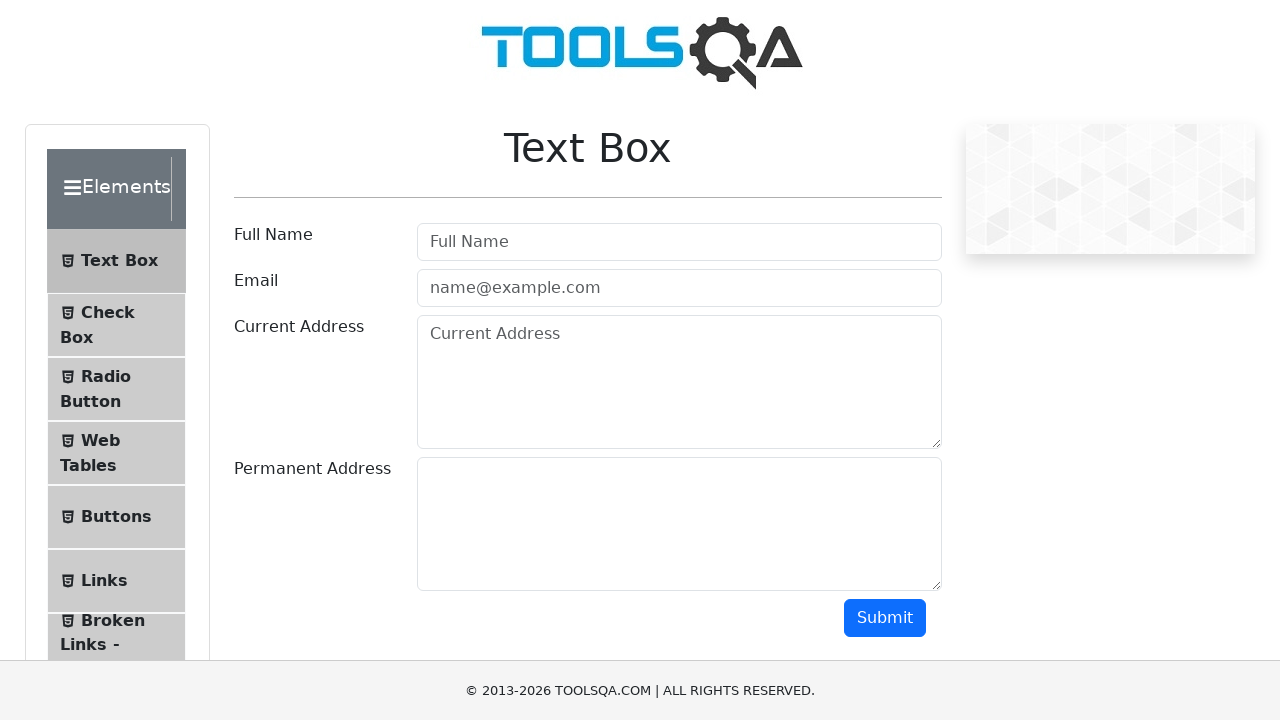

Filled in userName field with 'Maksim' on #userName
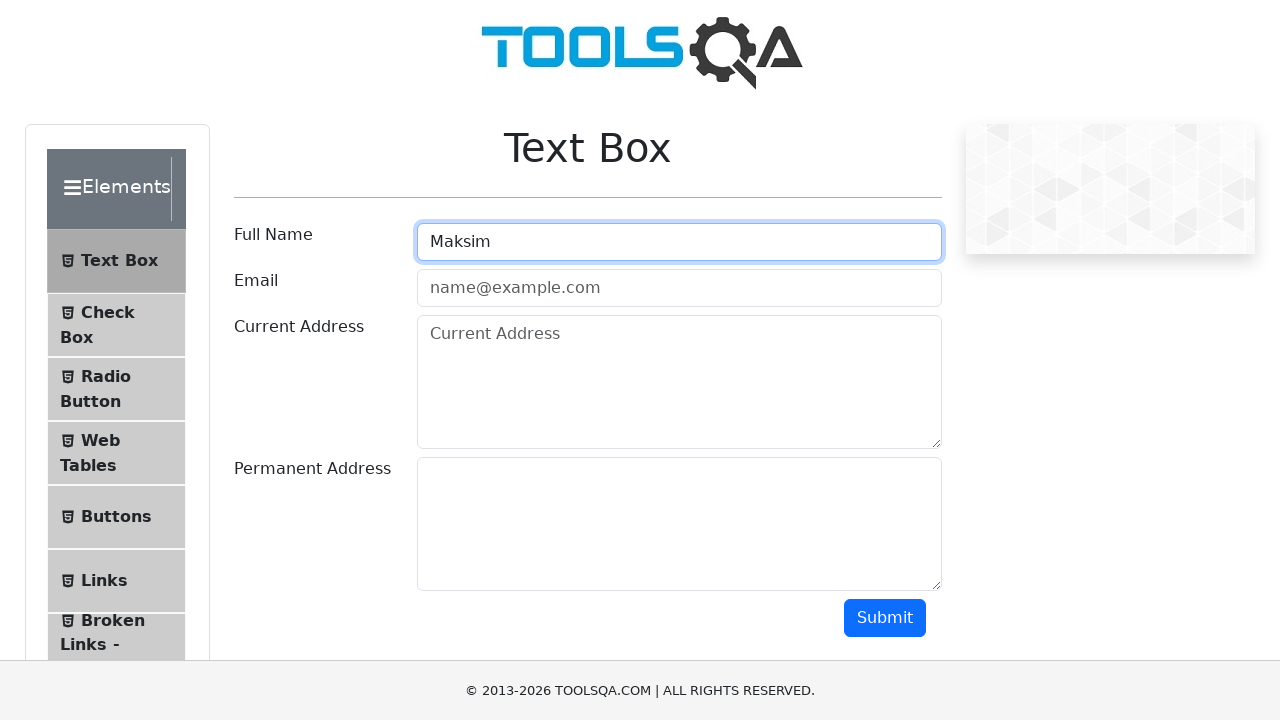

Filled in userEmail field with 'Maksim@test.com' on #userEmail
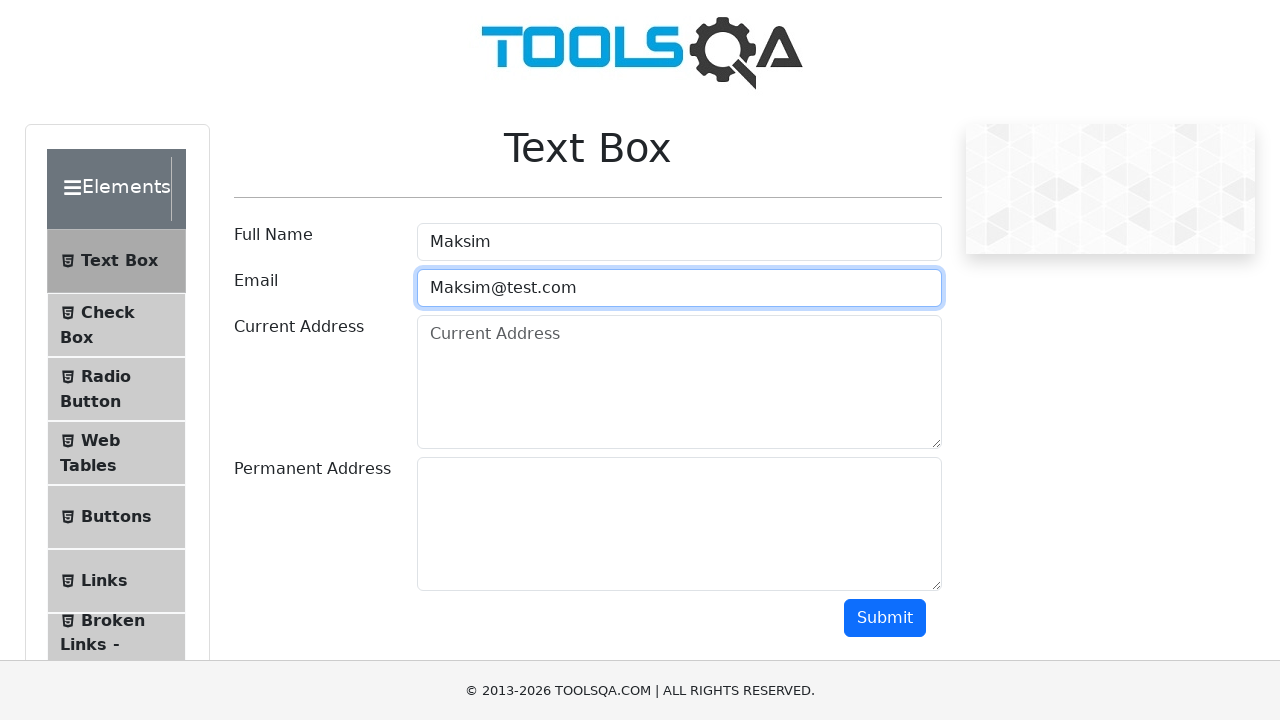

Filled in currentAddress field with 'Saint-Petersburg' on #currentAddress
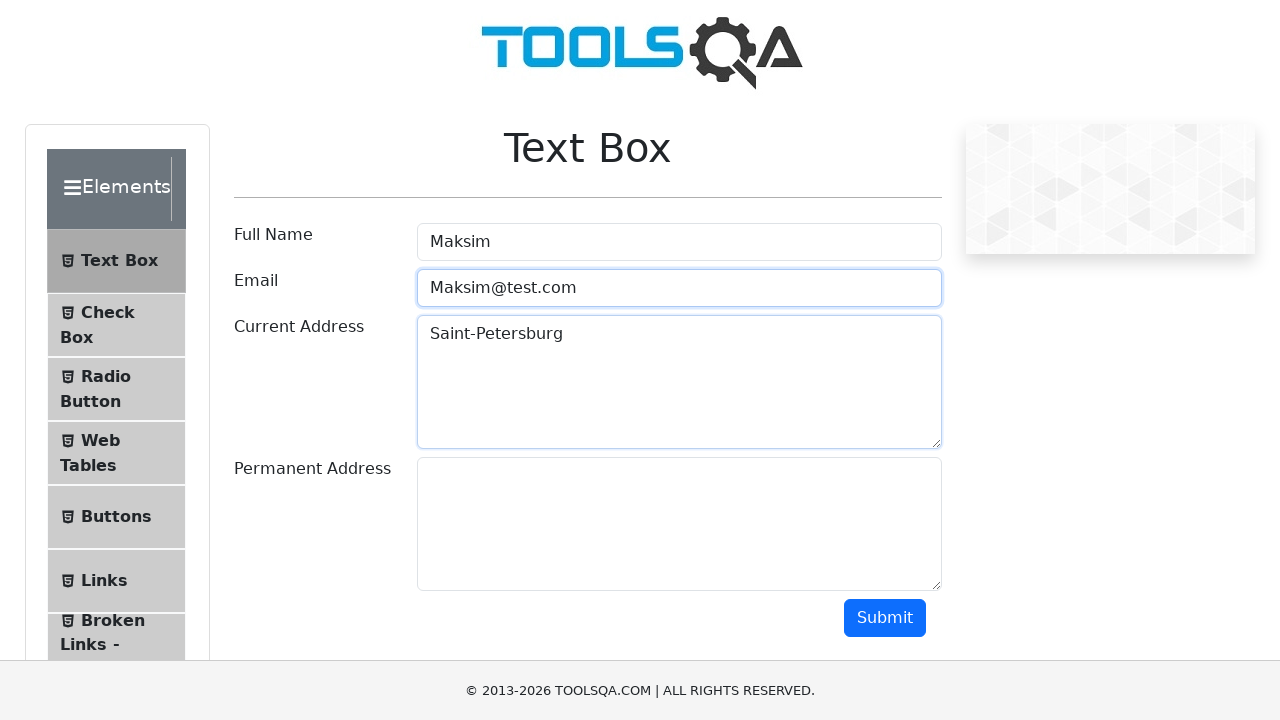

Clicked submit button at (885, 618) on #submit
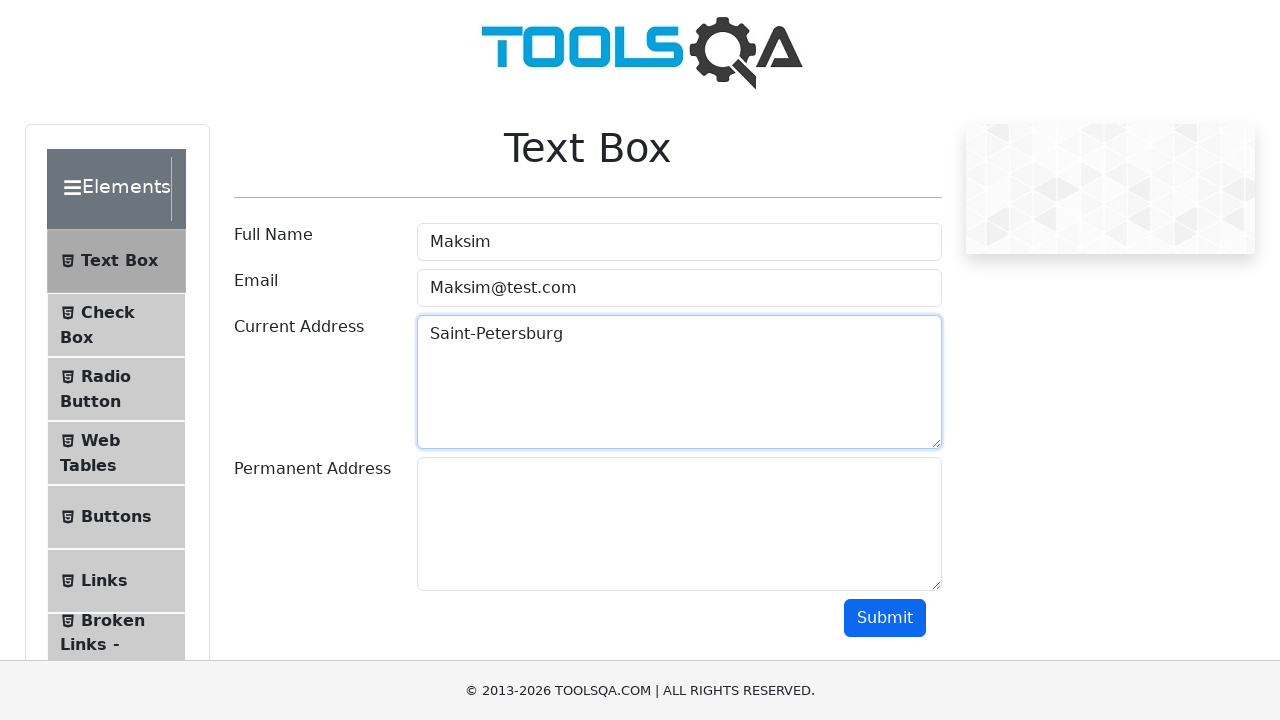

Results appeared after form submission
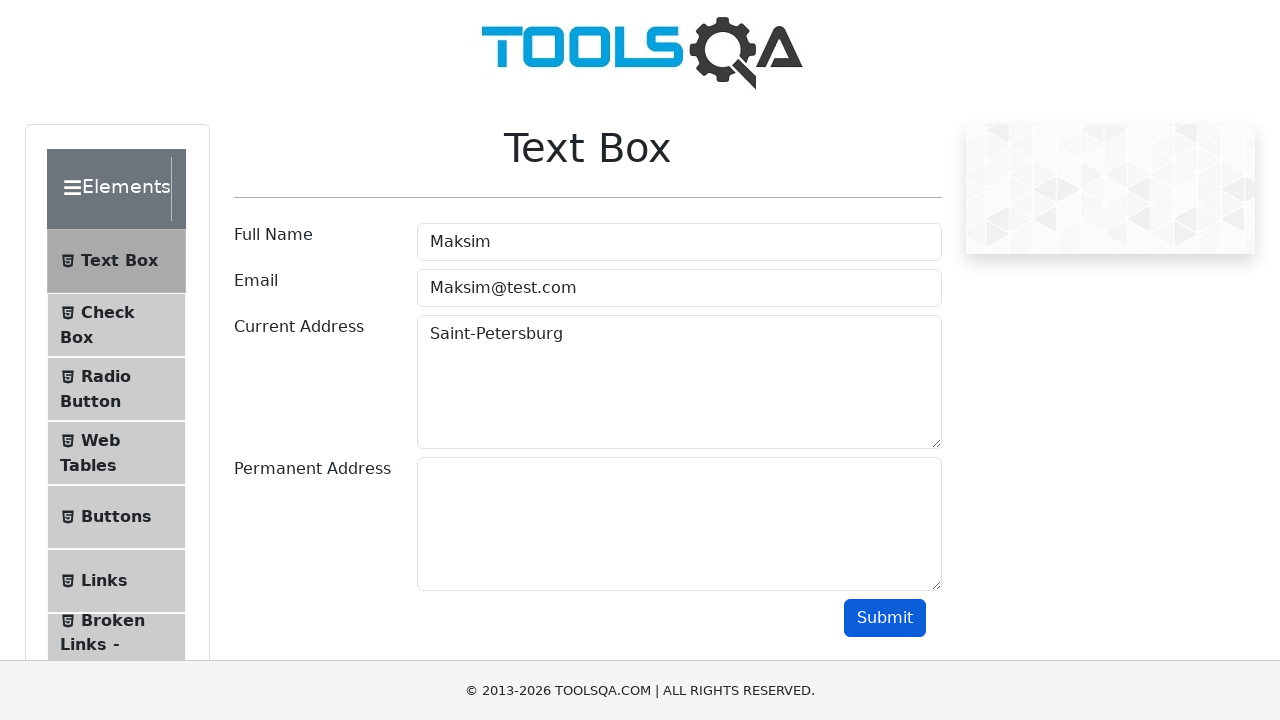

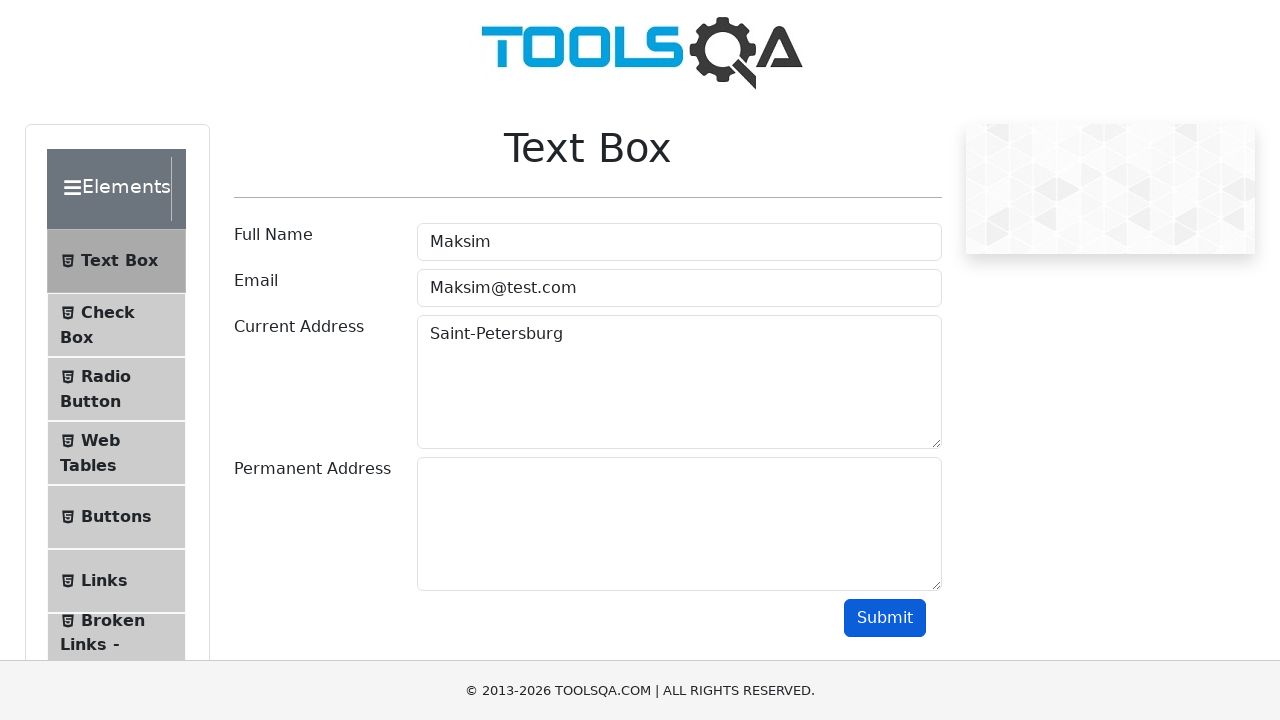